Tests the shopping functionality on a practice e-commerce site by searching for products starting with "C" and adding all matching items to the cart.

Starting URL: https://rahulshettyacademy.com/seleniumPractise/#/

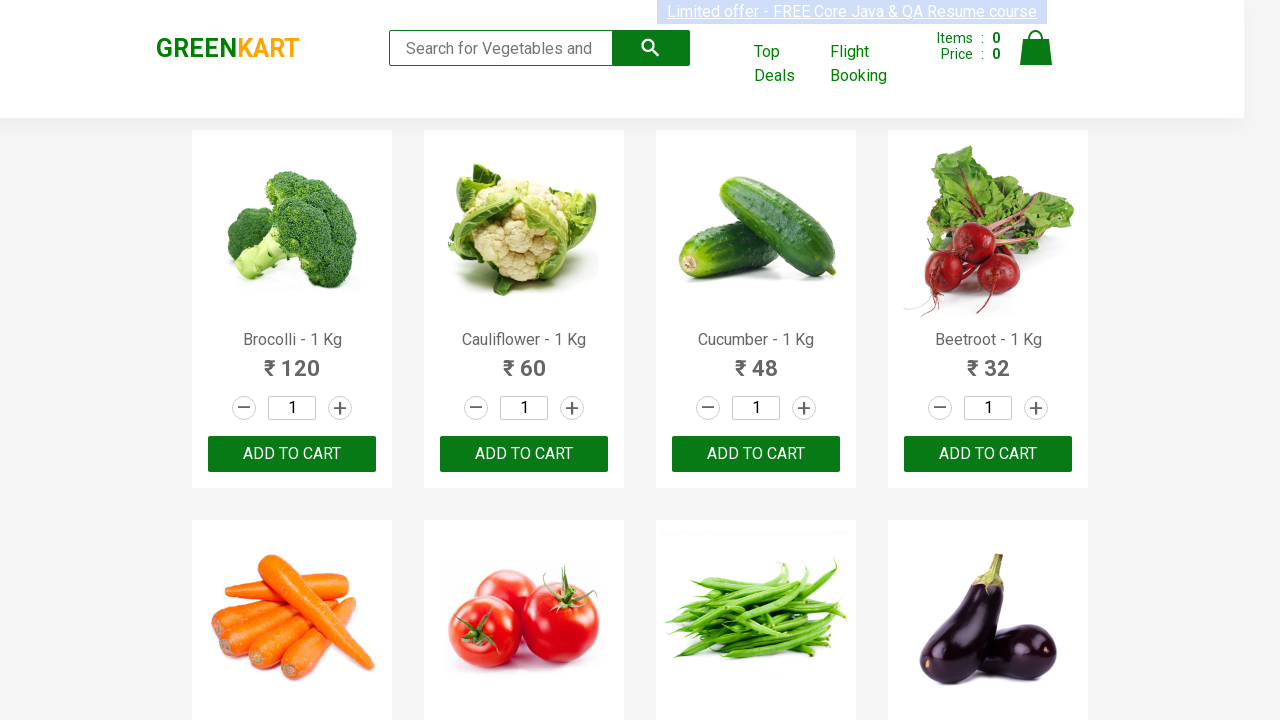

Entered 'C' in search box to filter products on input[type='search']
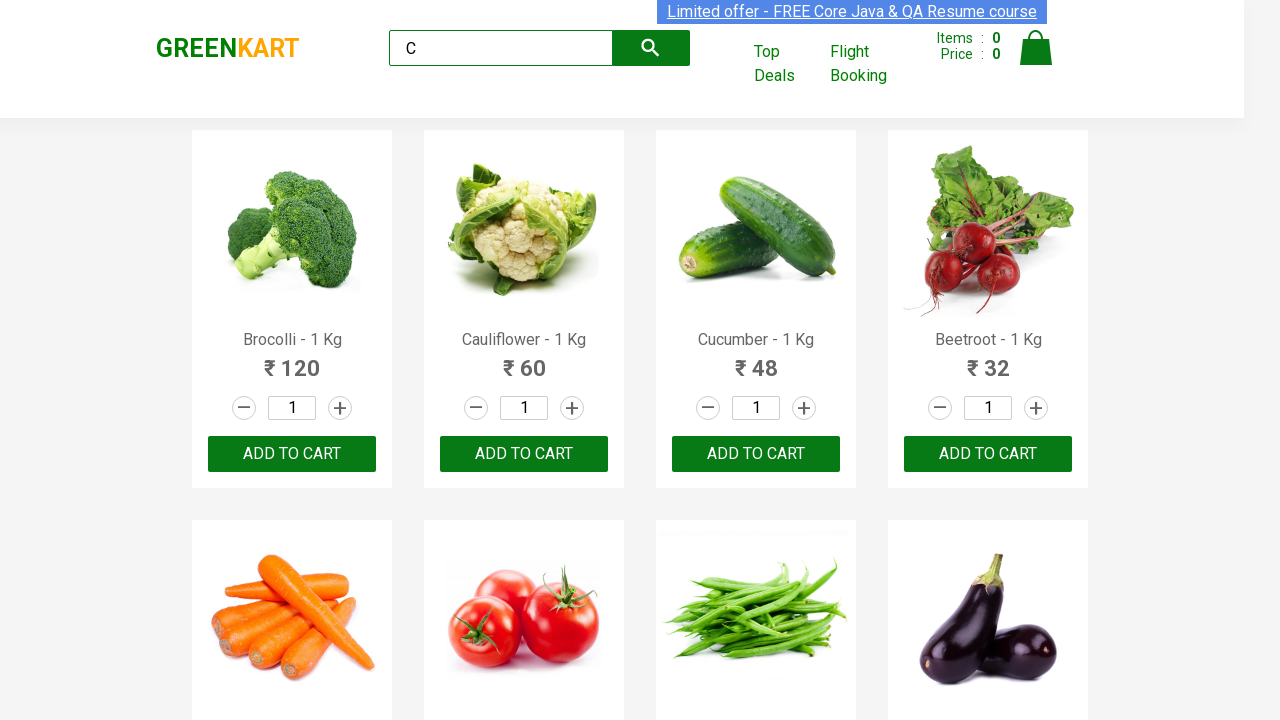

Waited for ADD TO CART buttons to appear for filtered items
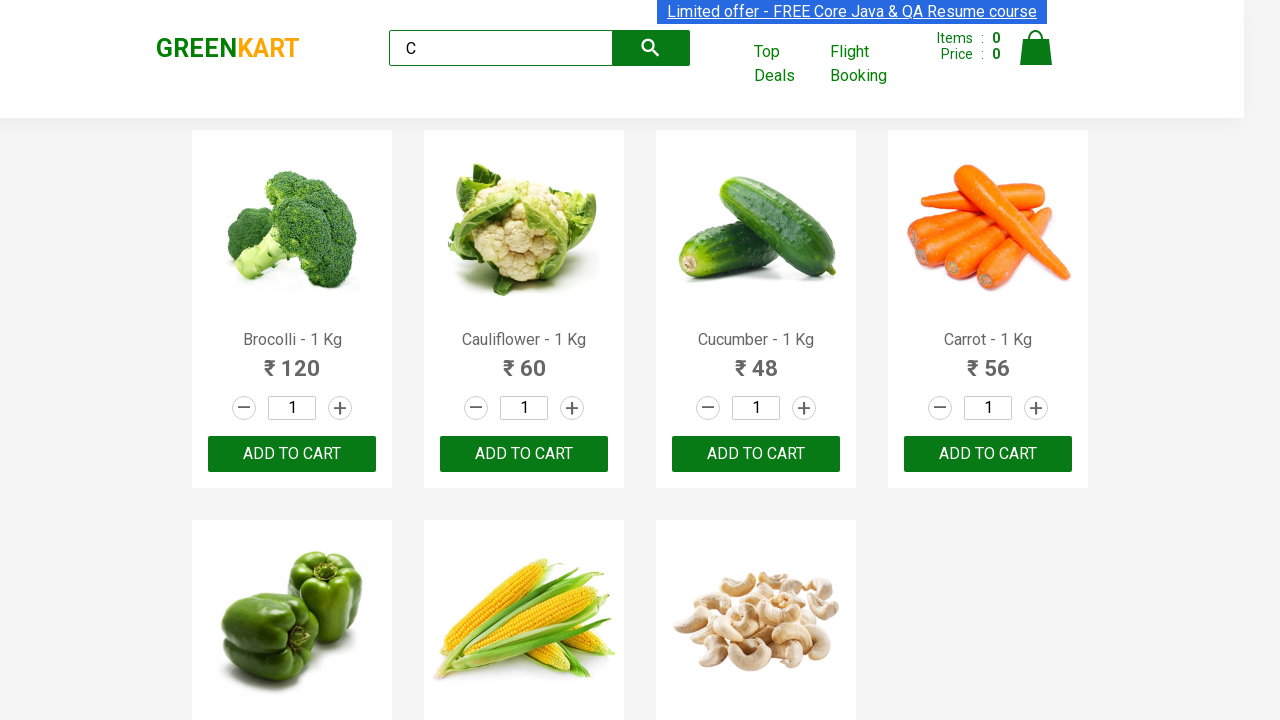

Retrieved all ADD TO CART buttons for products starting with 'C'
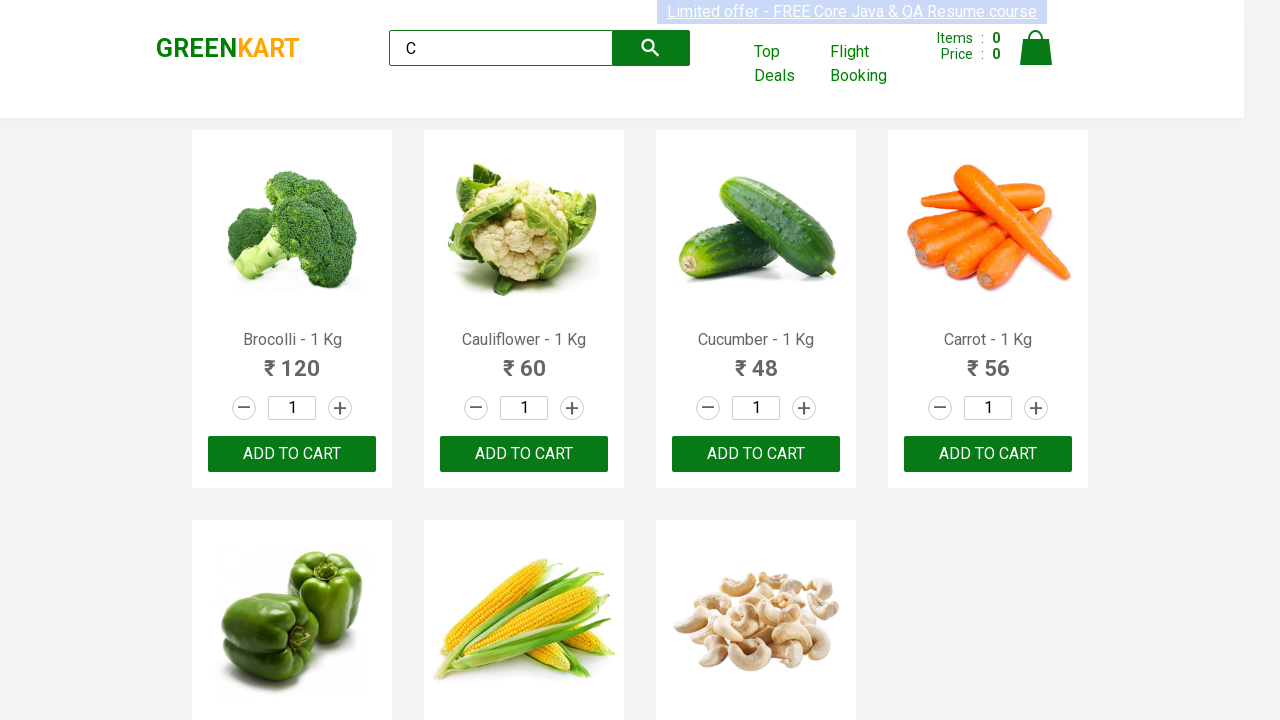

Clicked ADD TO CART button to add item to cart at (292, 454) on xpath=//button[text()='ADD TO CART'] >> nth=0
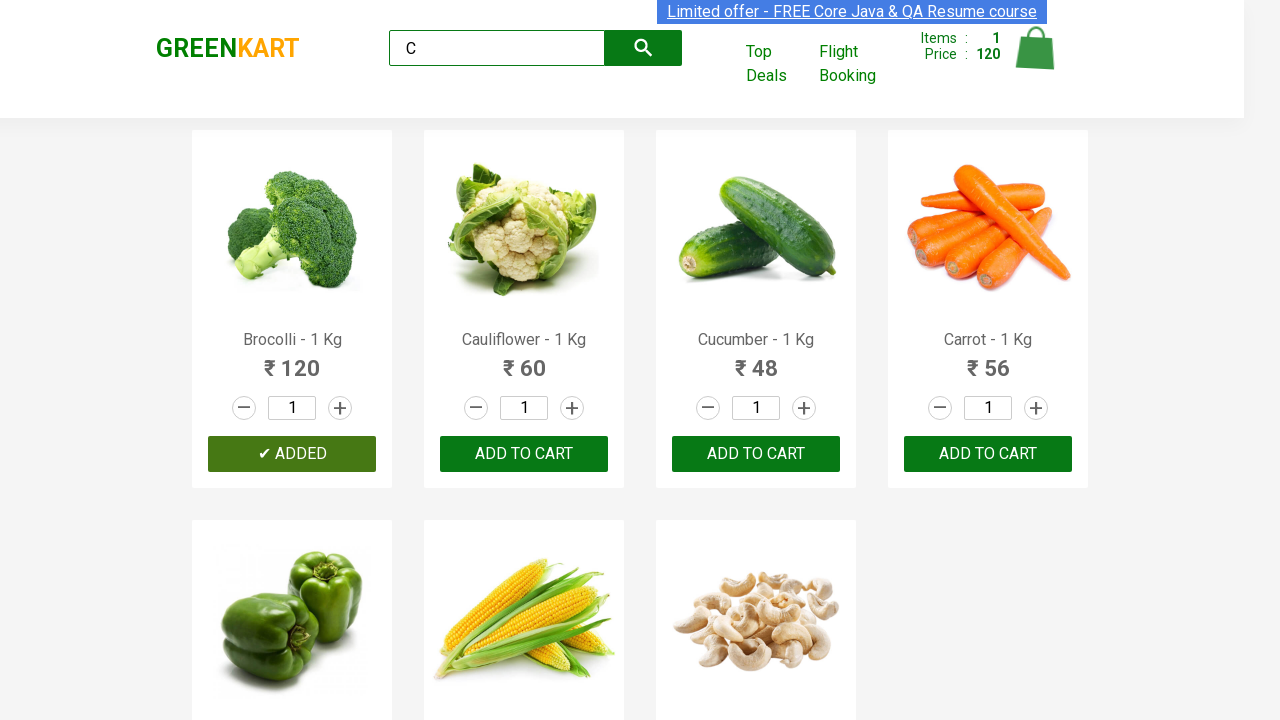

Clicked ADD TO CART button to add item to cart at (756, 454) on xpath=//button[text()='ADD TO CART'] >> nth=1
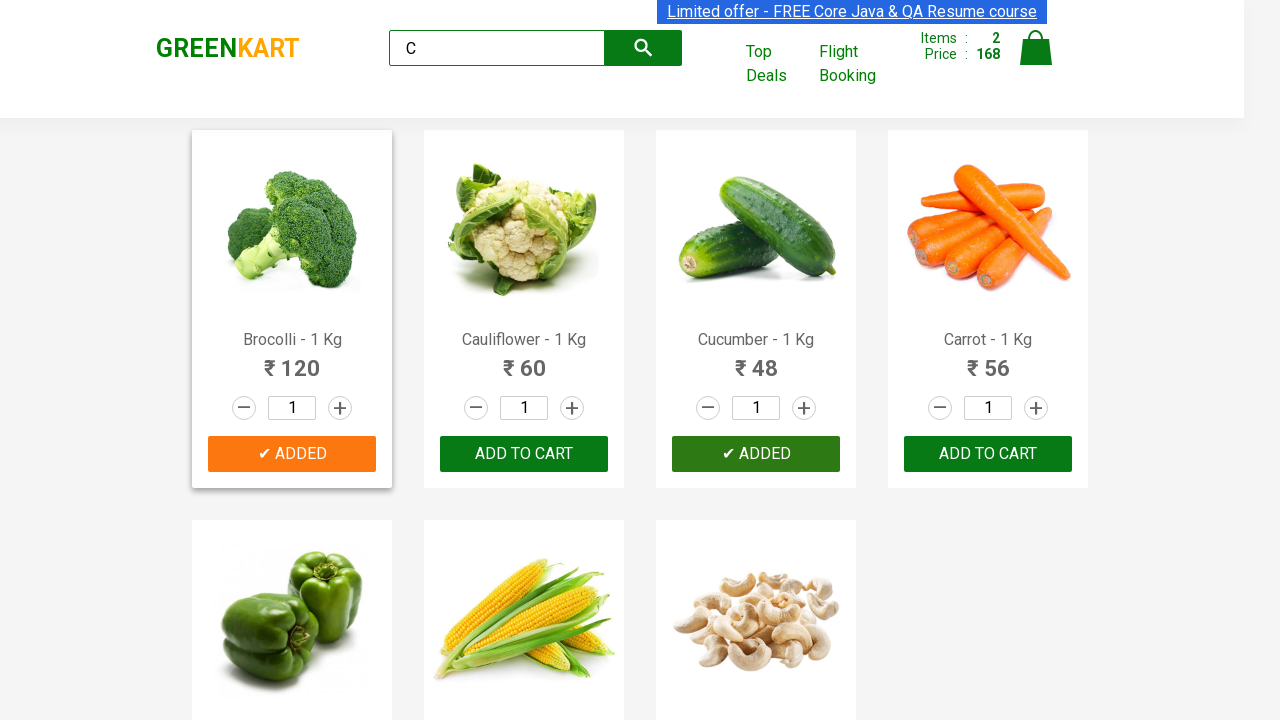

Clicked ADD TO CART button to add item to cart at (292, 569) on xpath=//button[text()='ADD TO CART'] >> nth=2
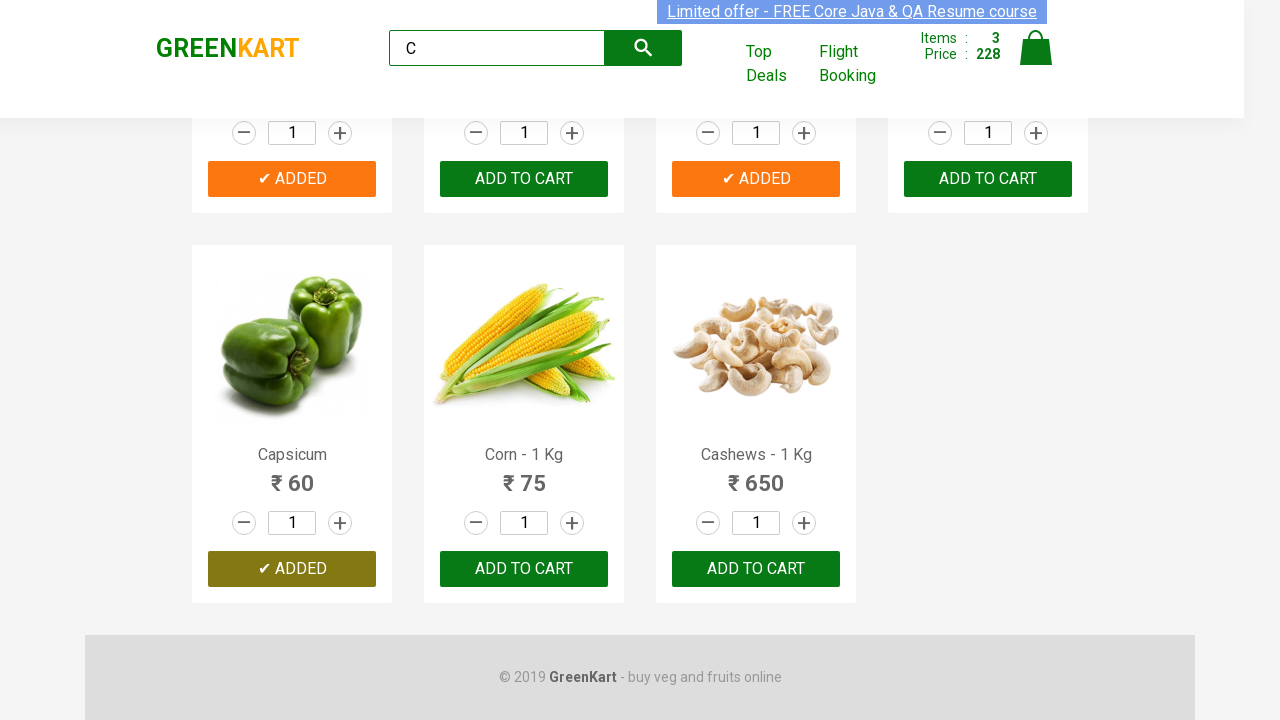

Clicked ADD TO CART button to add item to cart at (756, 569) on xpath=//button[text()='ADD TO CART'] >> nth=3
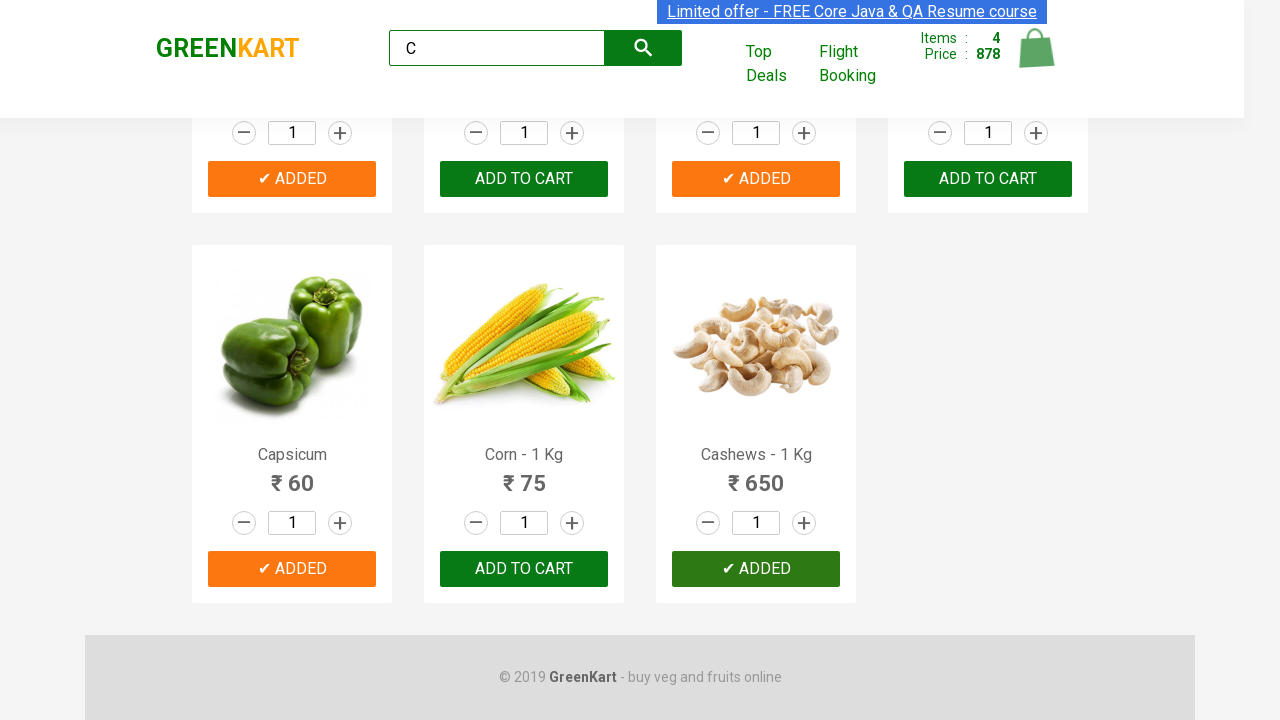

Clicked ADD TO CART button to add item to cart at (292, 569) on xpath=//button[text()='ADD TO CART'] >> nth=4
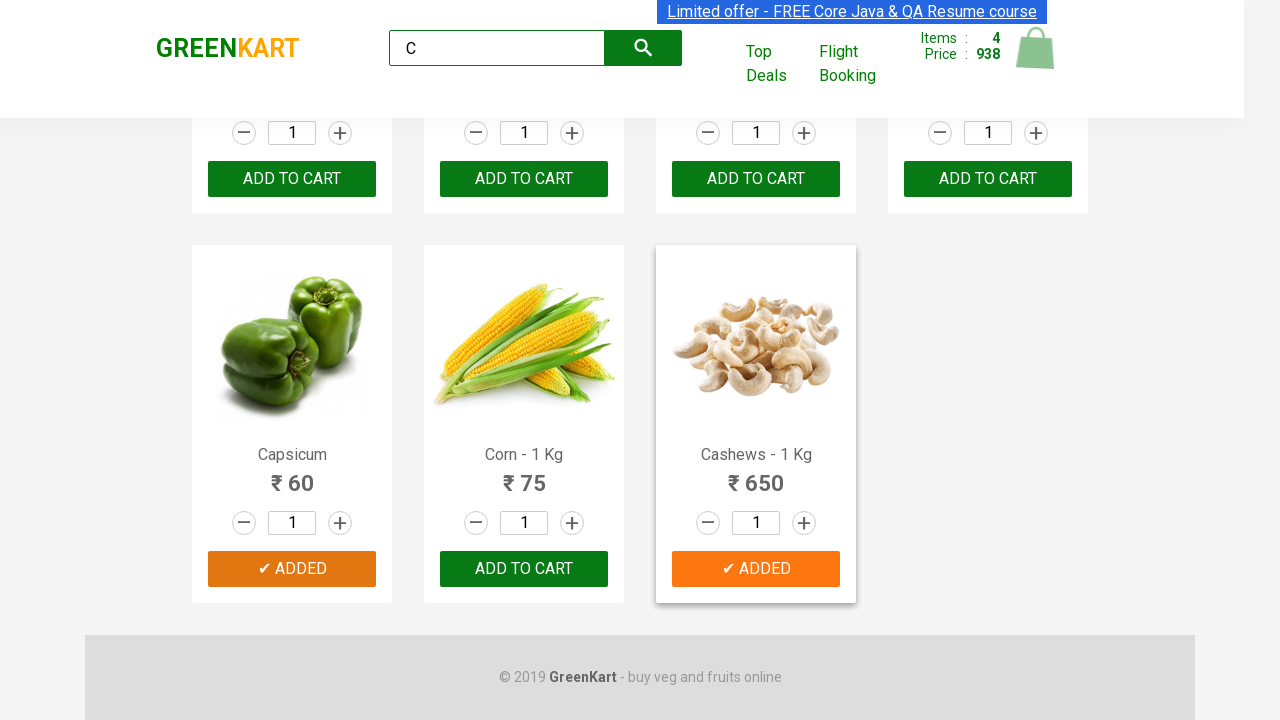

Clicked ADD TO CART button to add item to cart at (756, 569) on xpath=//button[text()='ADD TO CART'] >> nth=5
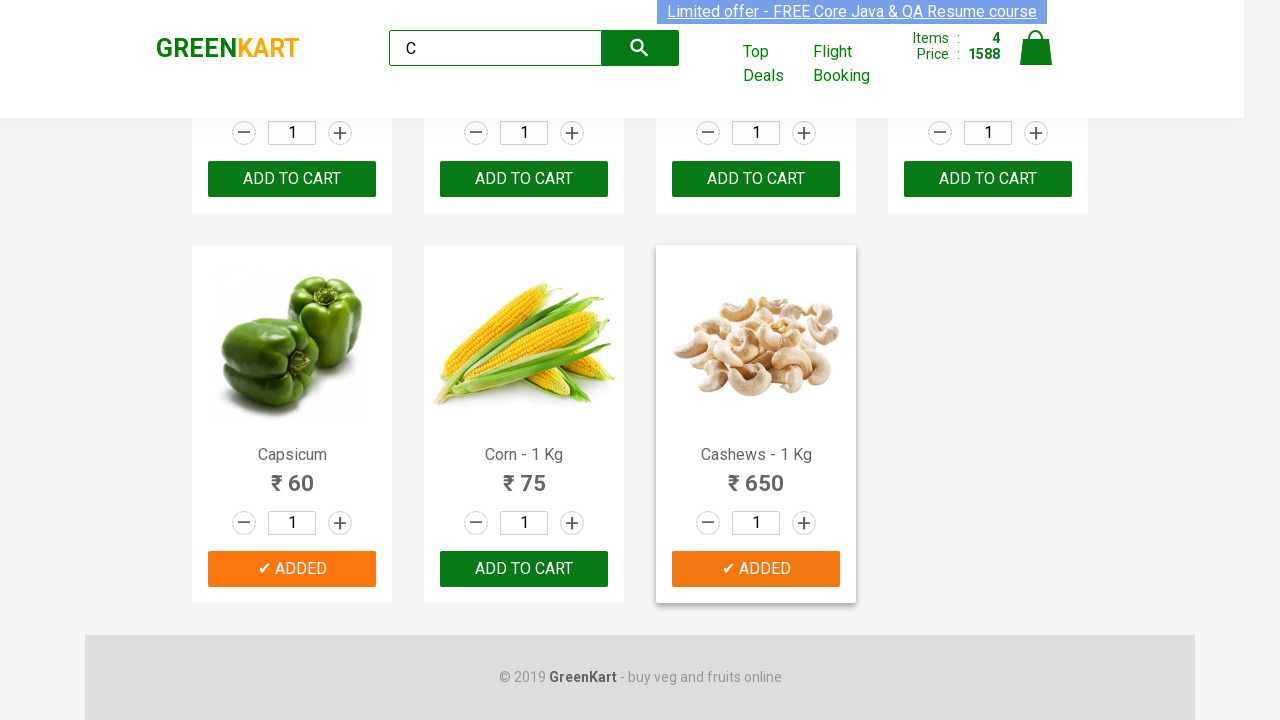

Clicked ADD TO CART button to add item to cart at (756, 569) on xpath=//button[text()='ADD TO CART'] >> nth=6
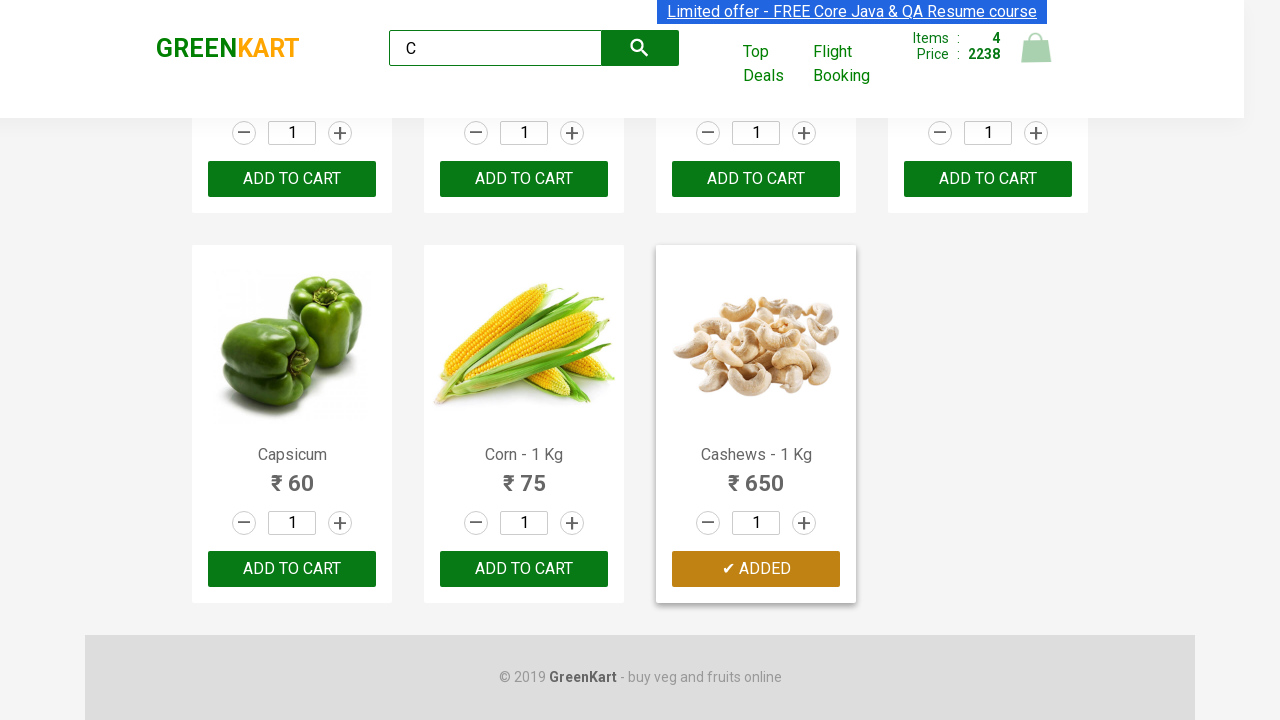

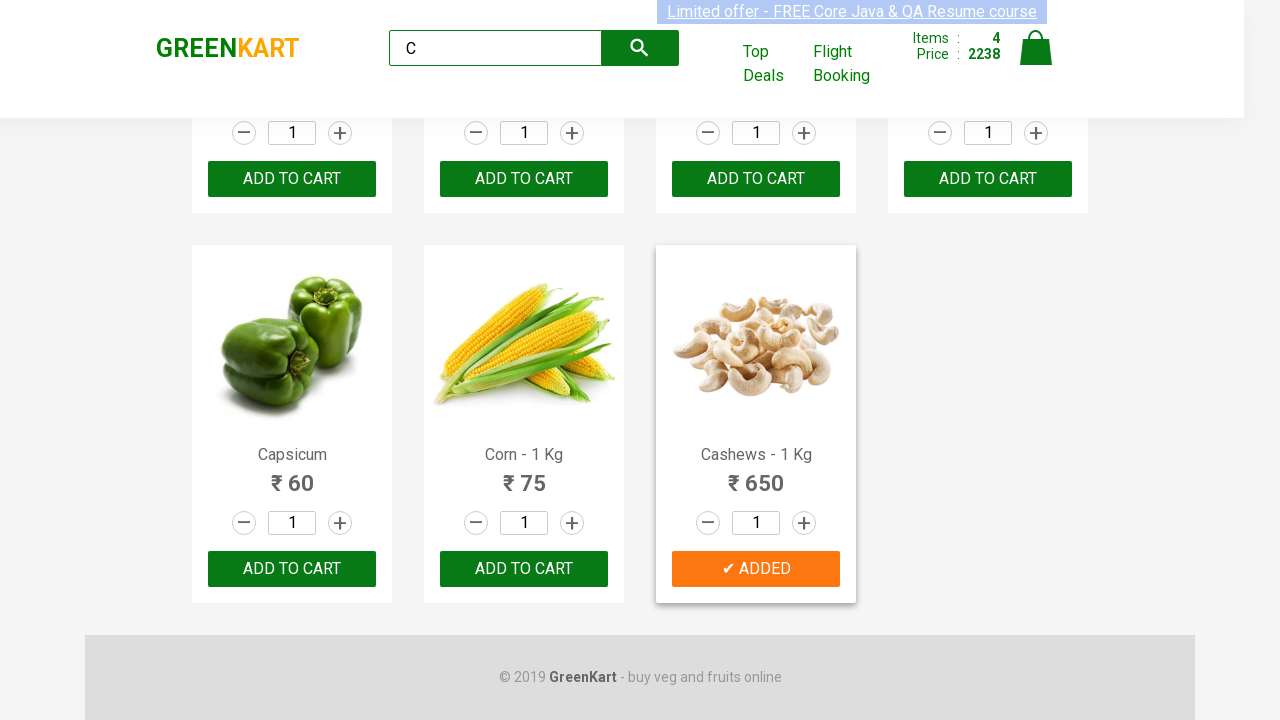